Navigates to Python.org homepage and verifies that event information is displayed in the events widget section

Starting URL: https://www.python.org

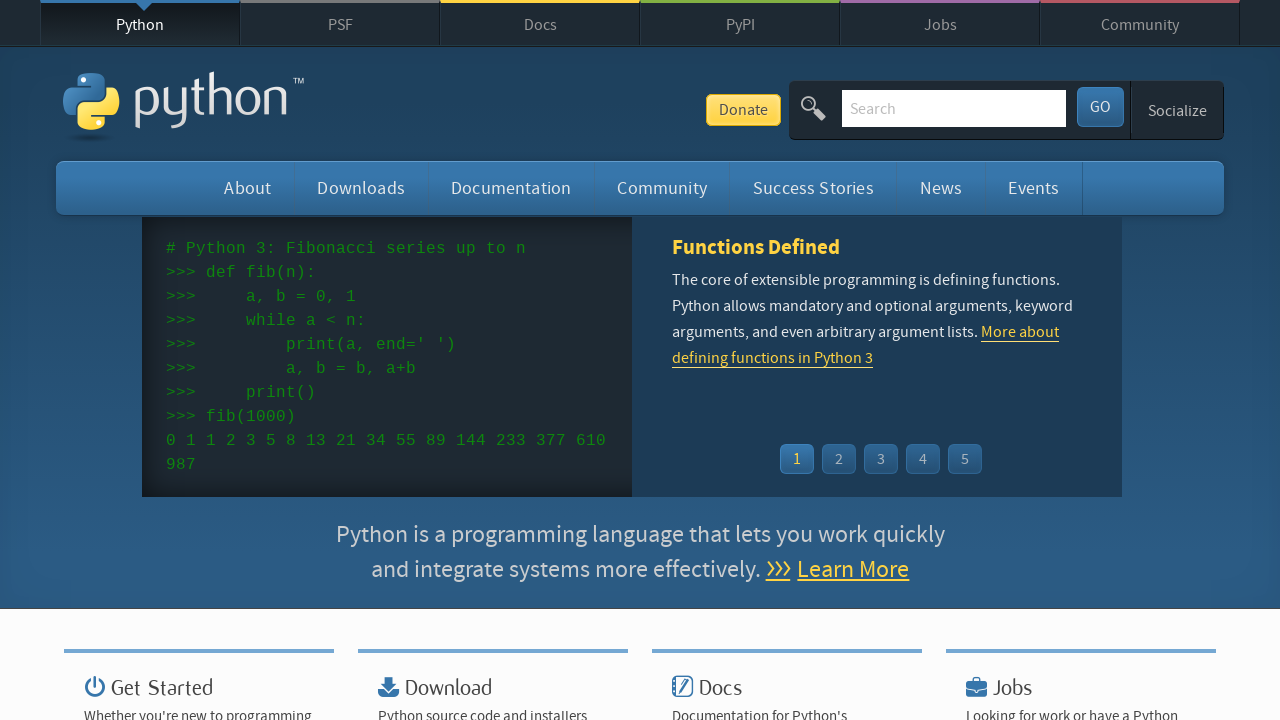

Navigated to Python.org homepage
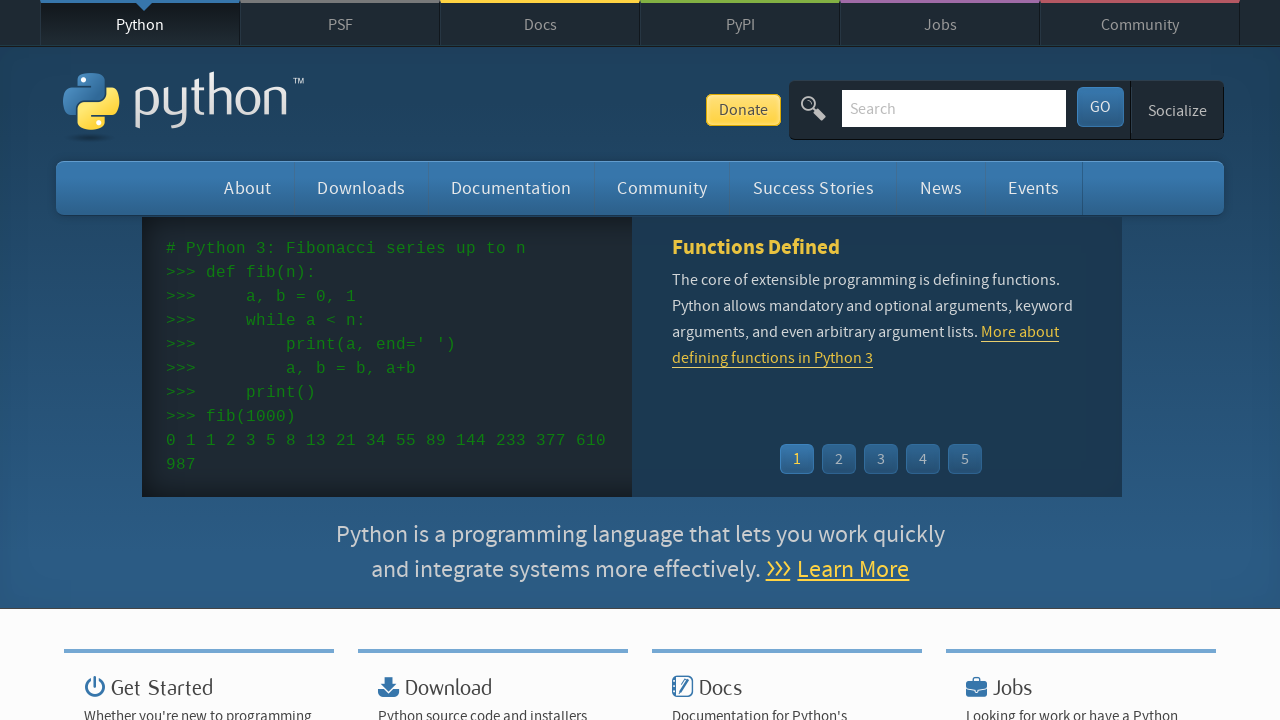

Events widget loaded
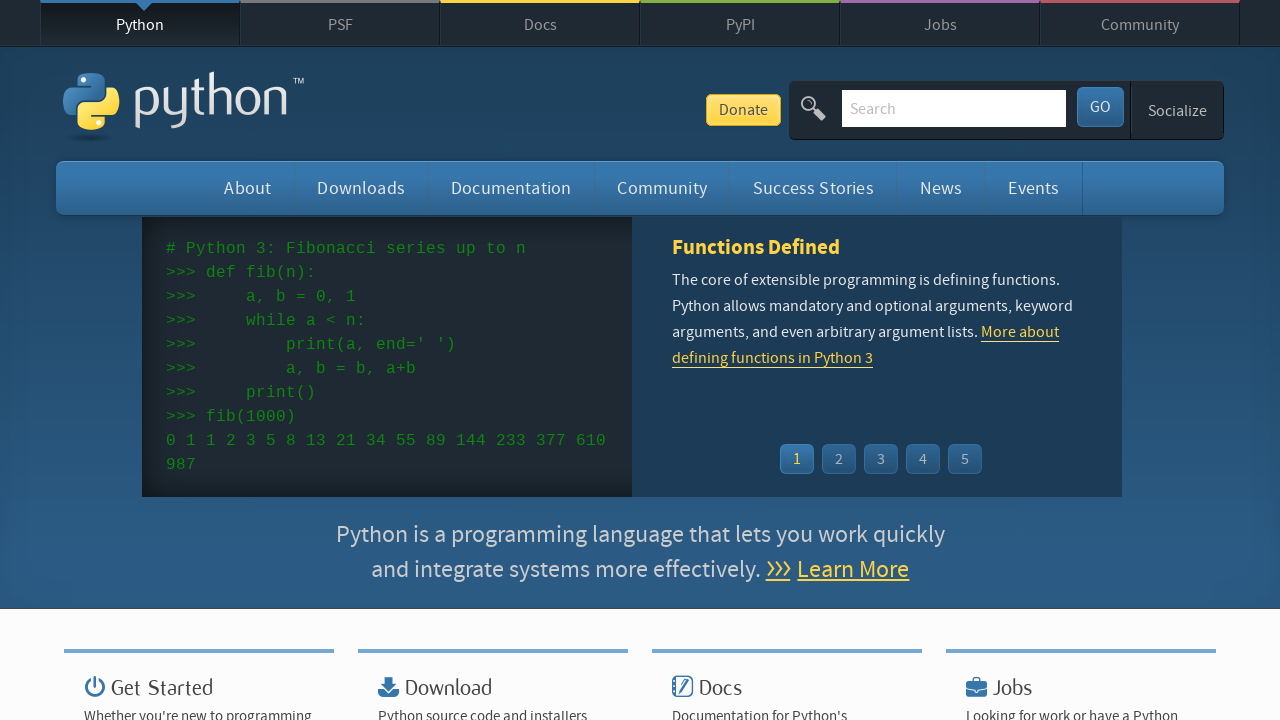

Events list items are present in the widget
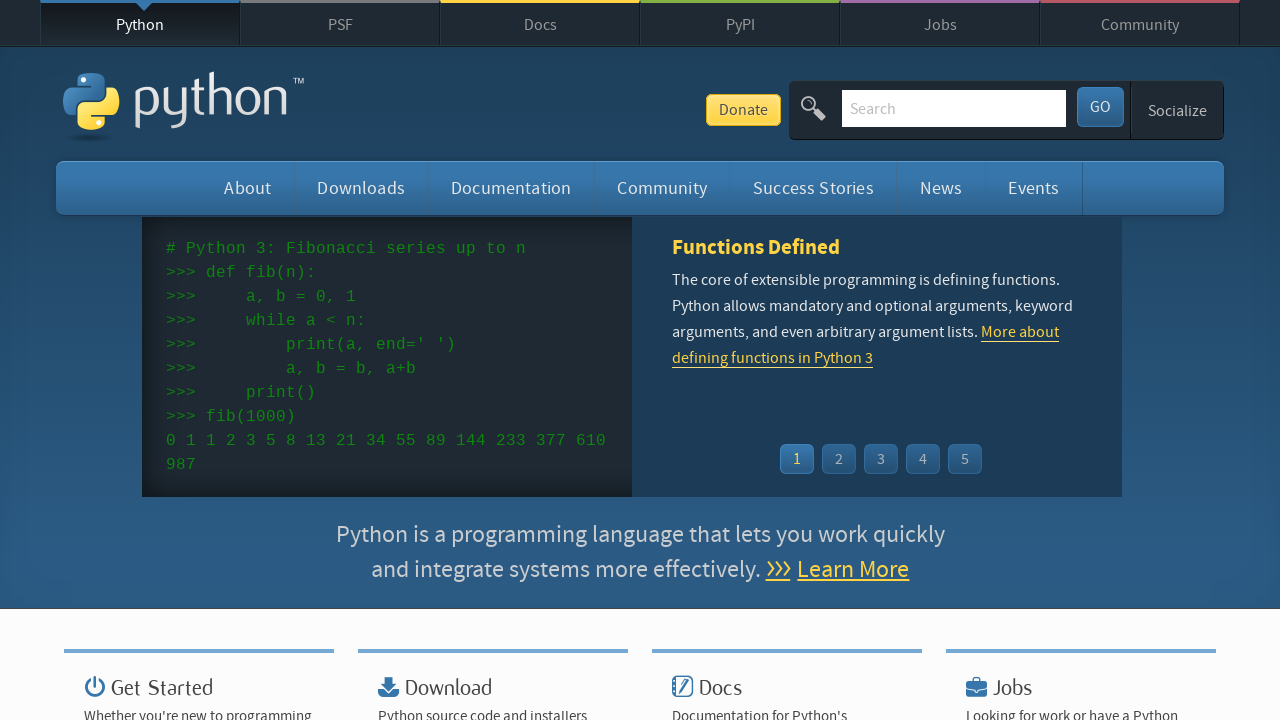

Event time elements are displayed
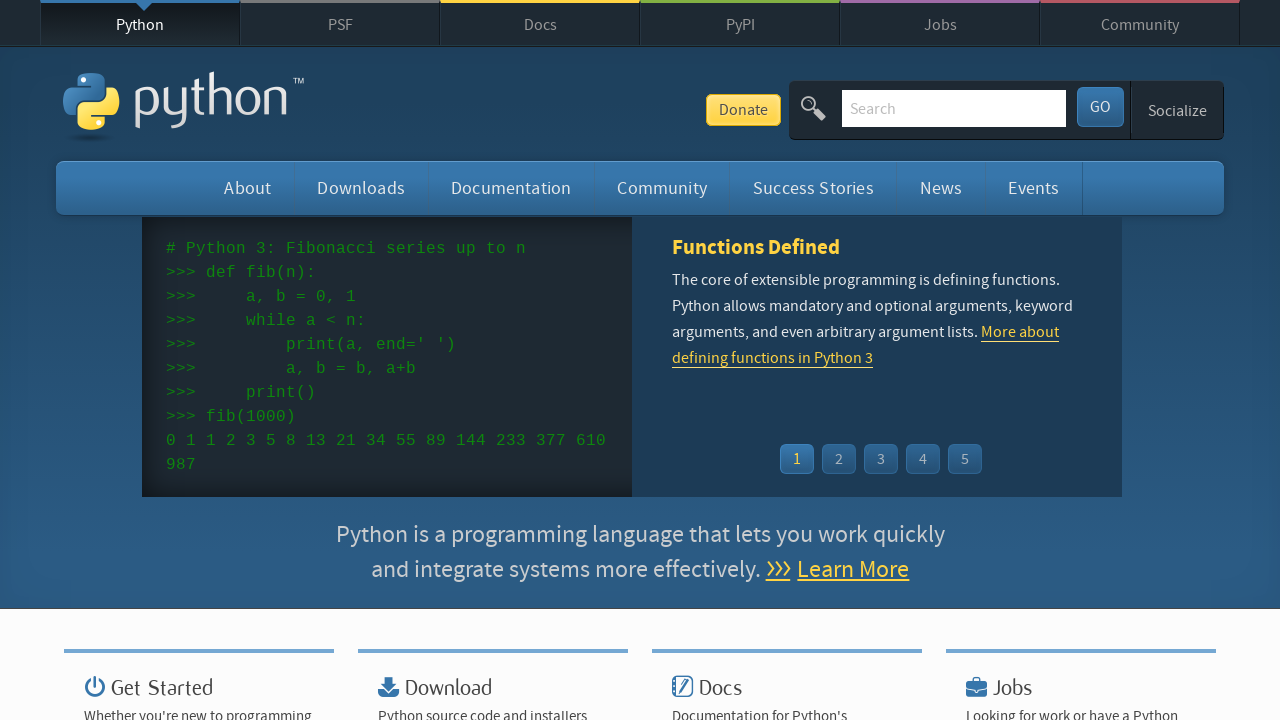

Event links are displayed
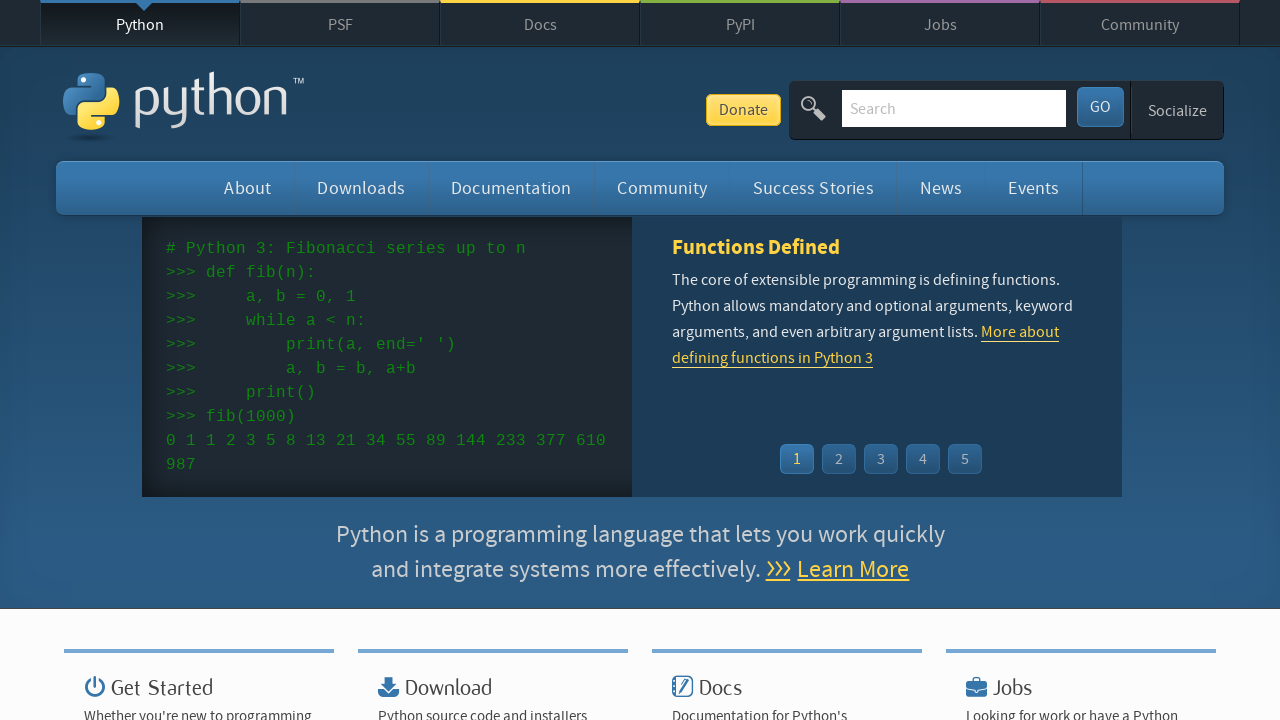

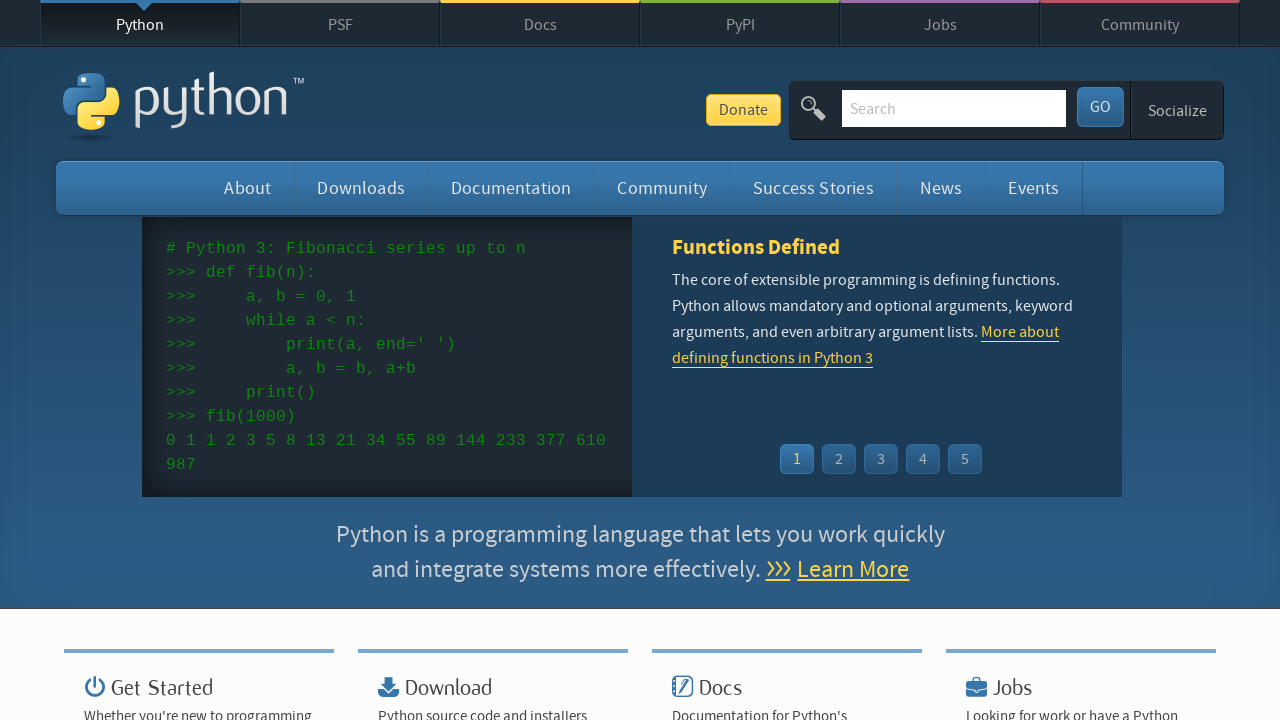